Tests form interactions on a registration page by selecting a radio button and checking all checkbox options

Starting URL: https://demo.automationtesting.in/Register.html

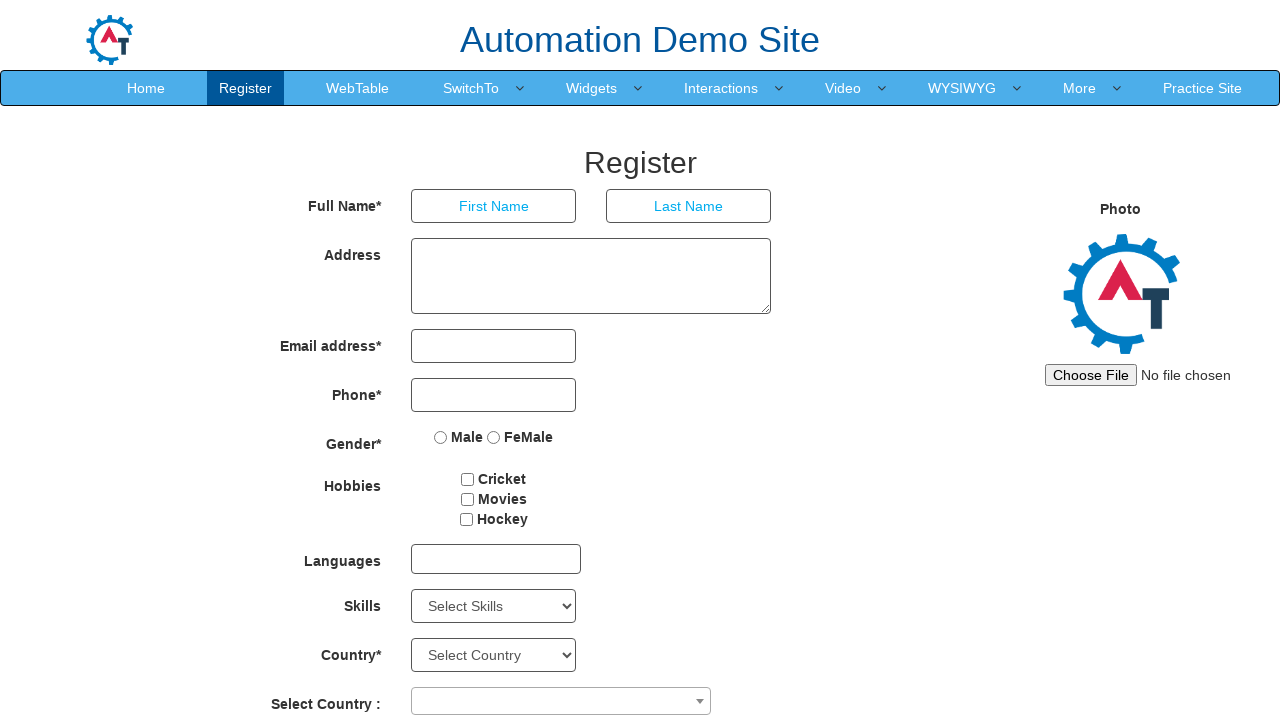

Clicked the first radio button for gender selection at (441, 437) on (//input[@type='radio'])[1]
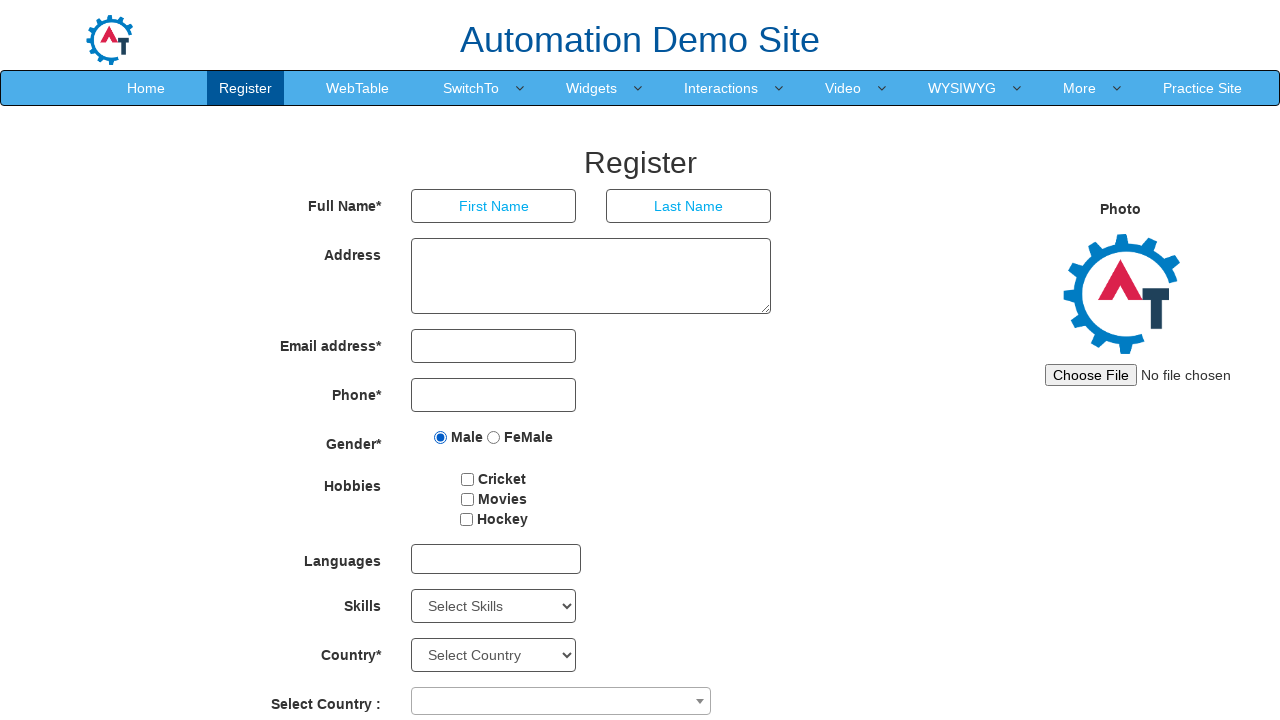

Clicked a hobby checkbox at (468, 479) on xpath=//input[@type='checkbox'] >> nth=0
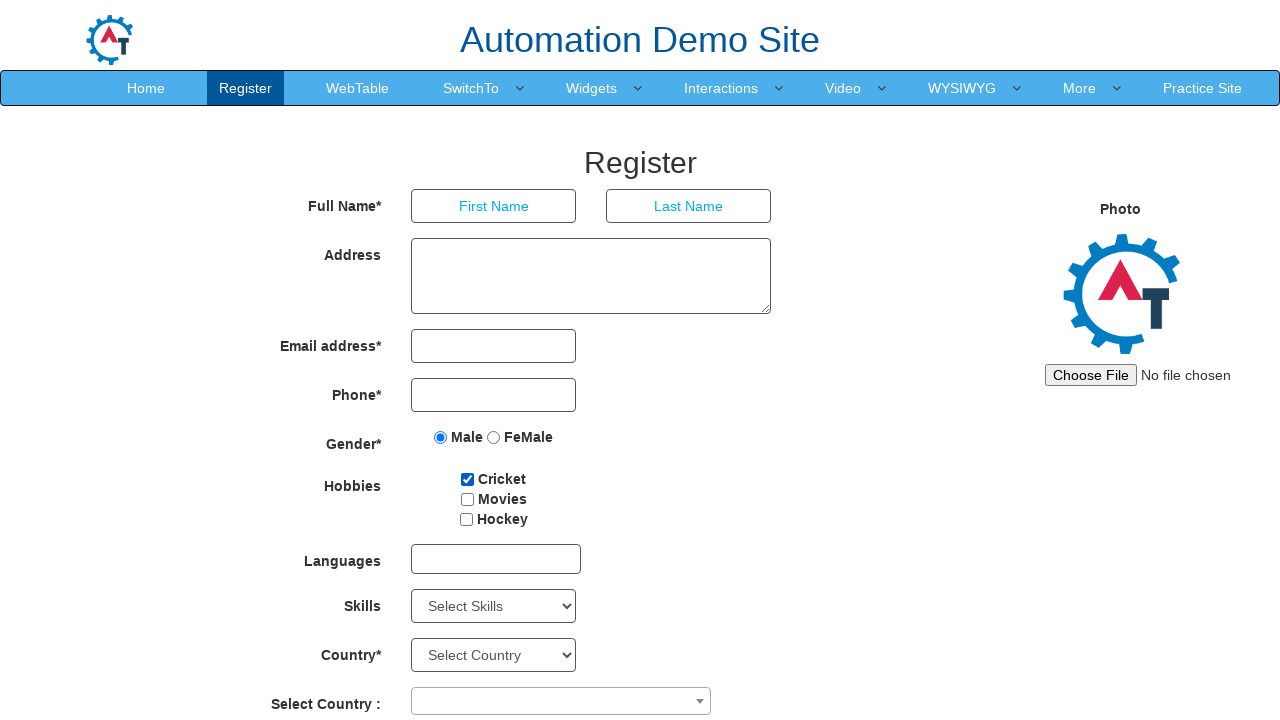

Clicked a hobby checkbox at (467, 499) on xpath=//input[@type='checkbox'] >> nth=1
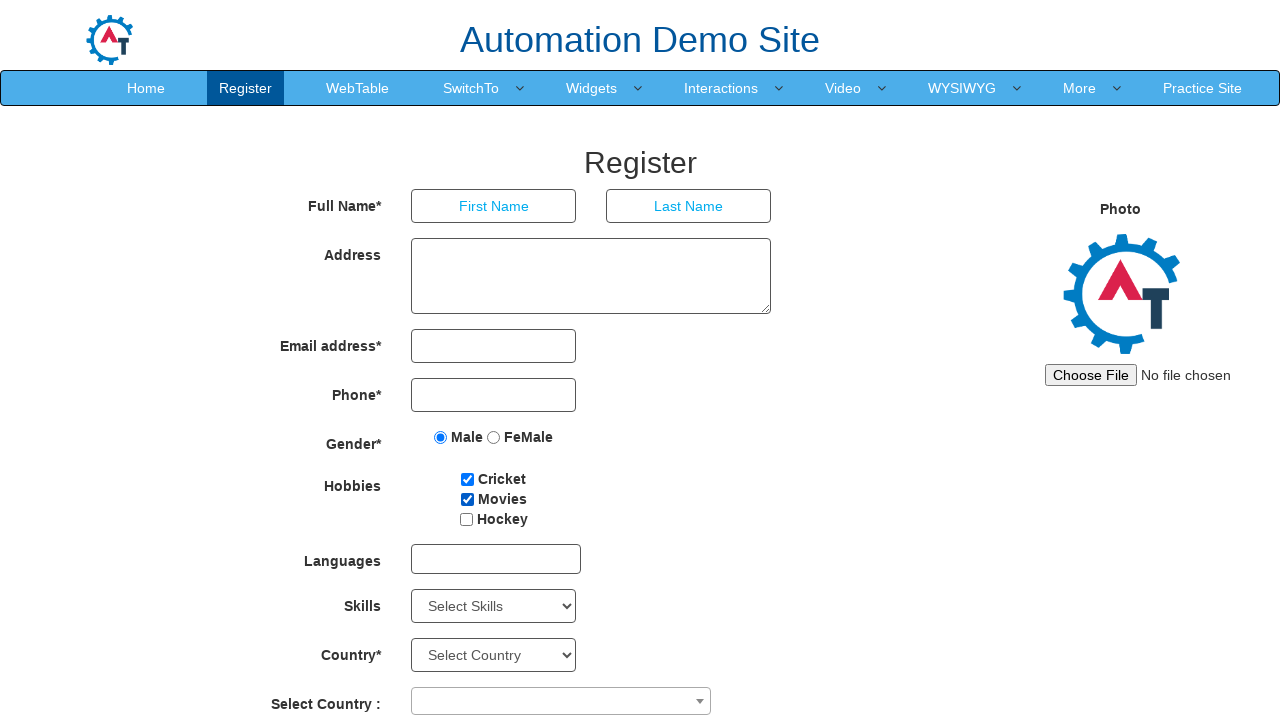

Clicked a hobby checkbox at (466, 519) on xpath=//input[@type='checkbox'] >> nth=2
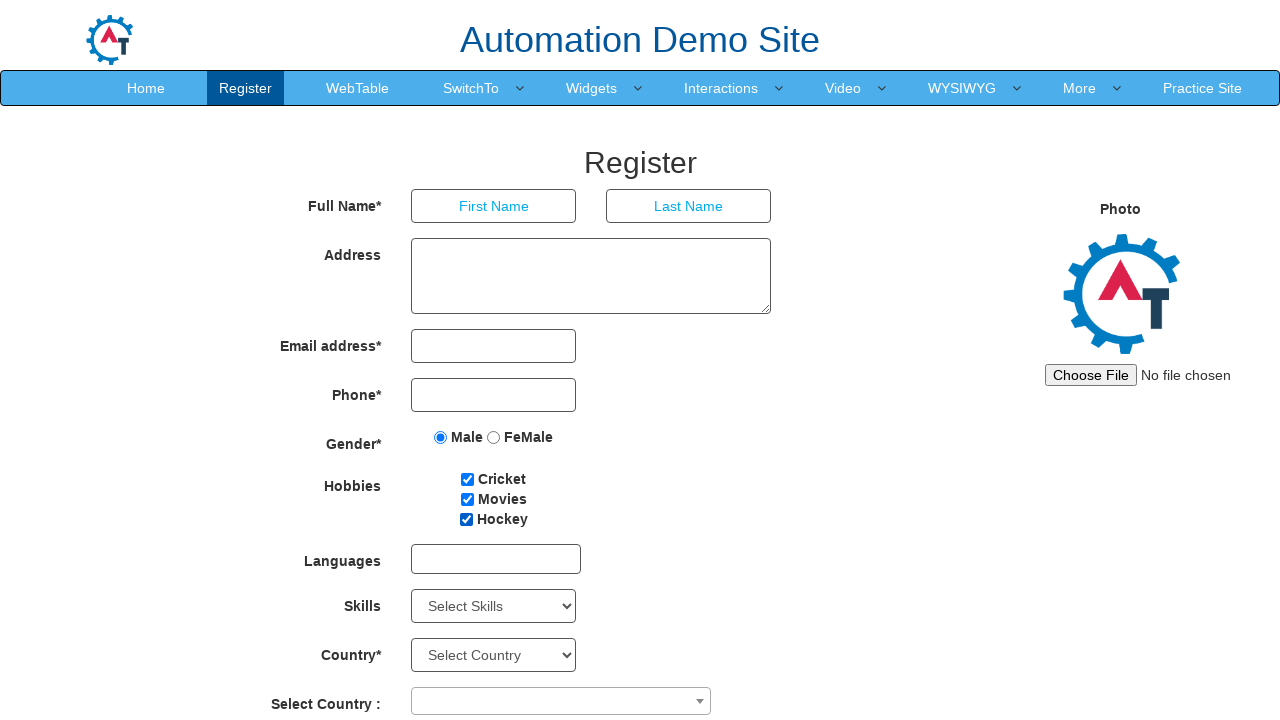

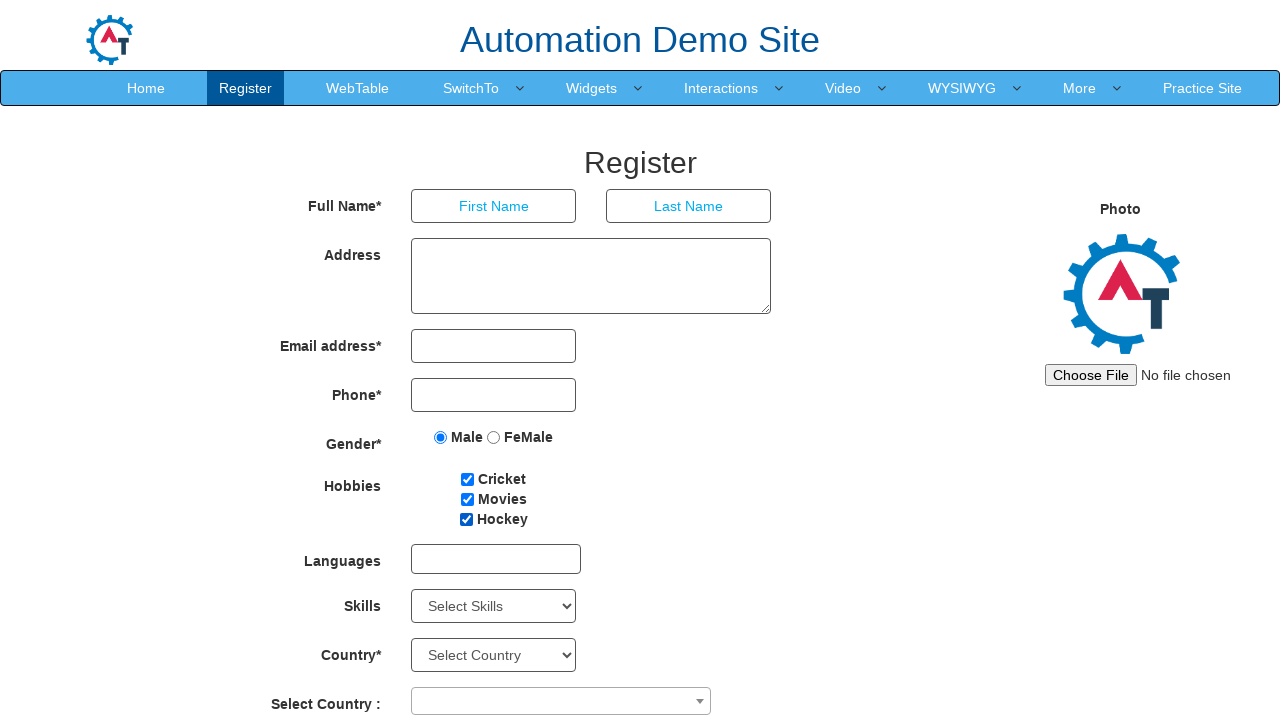